Tests finding a link by calculated text value, clicking it, then filling out a multi-field form with personal information (first name, last name, city, country) and submitting it.

Starting URL: http://suninjuly.github.io/find_link_text

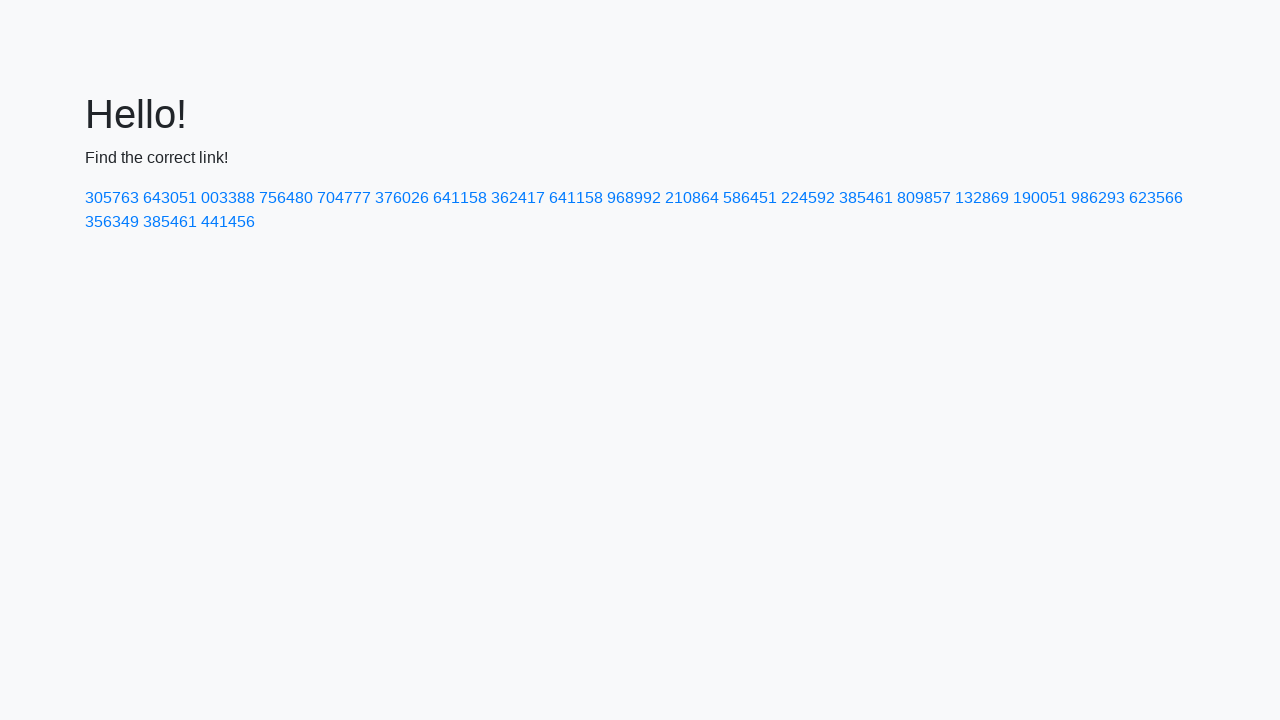

Clicked link with calculated text value: 224592 at (808, 198) on text=224592
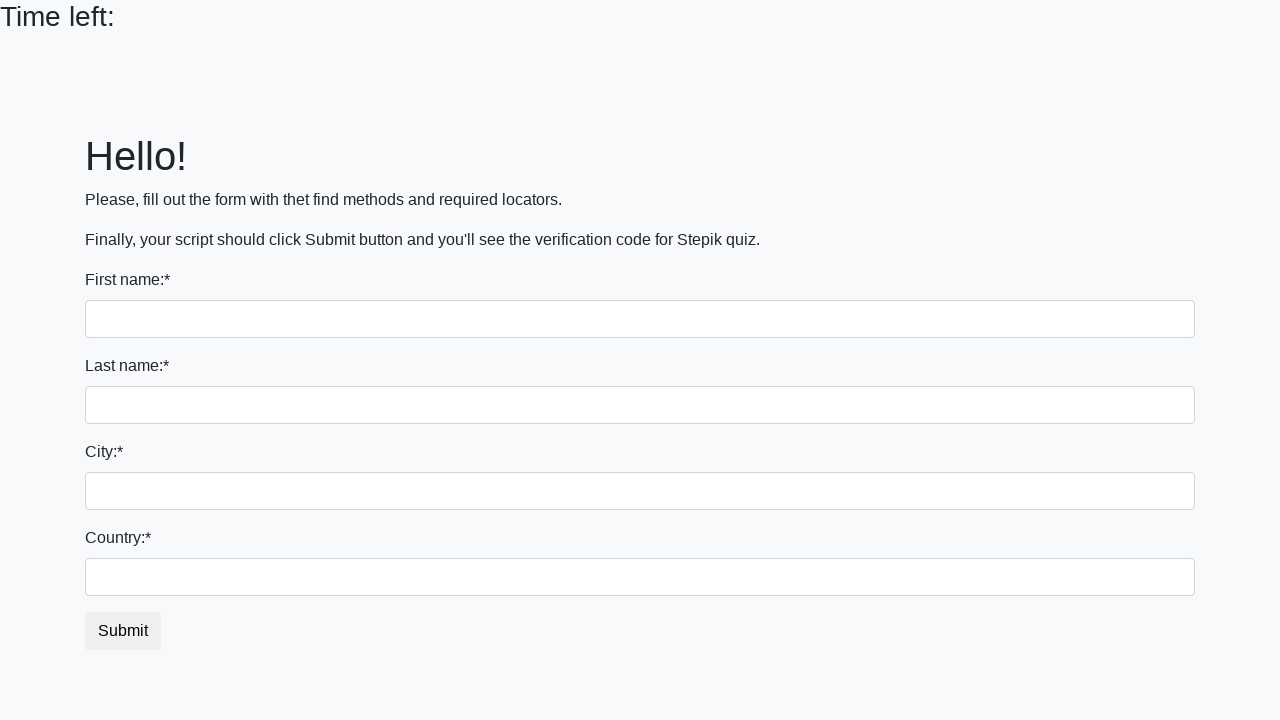

Filled first name field with 'Ivan' on input
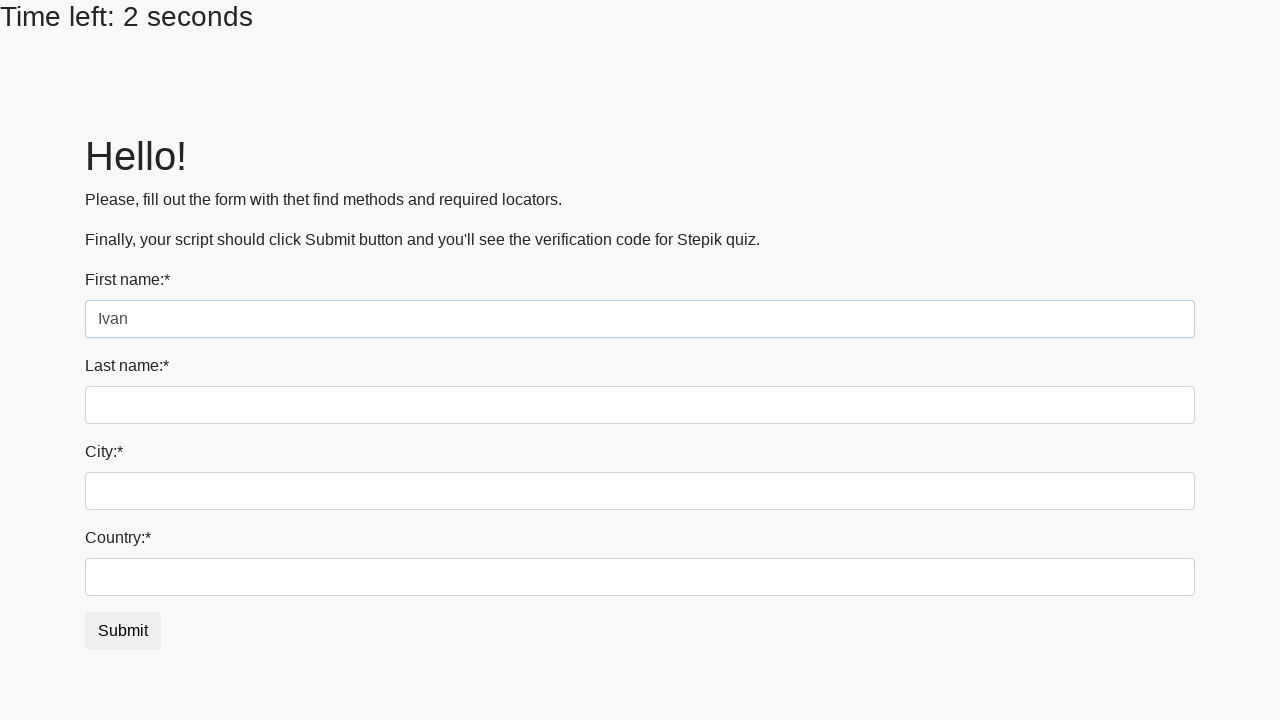

Filled last name field with 'Petrov' on input[name='last_name']
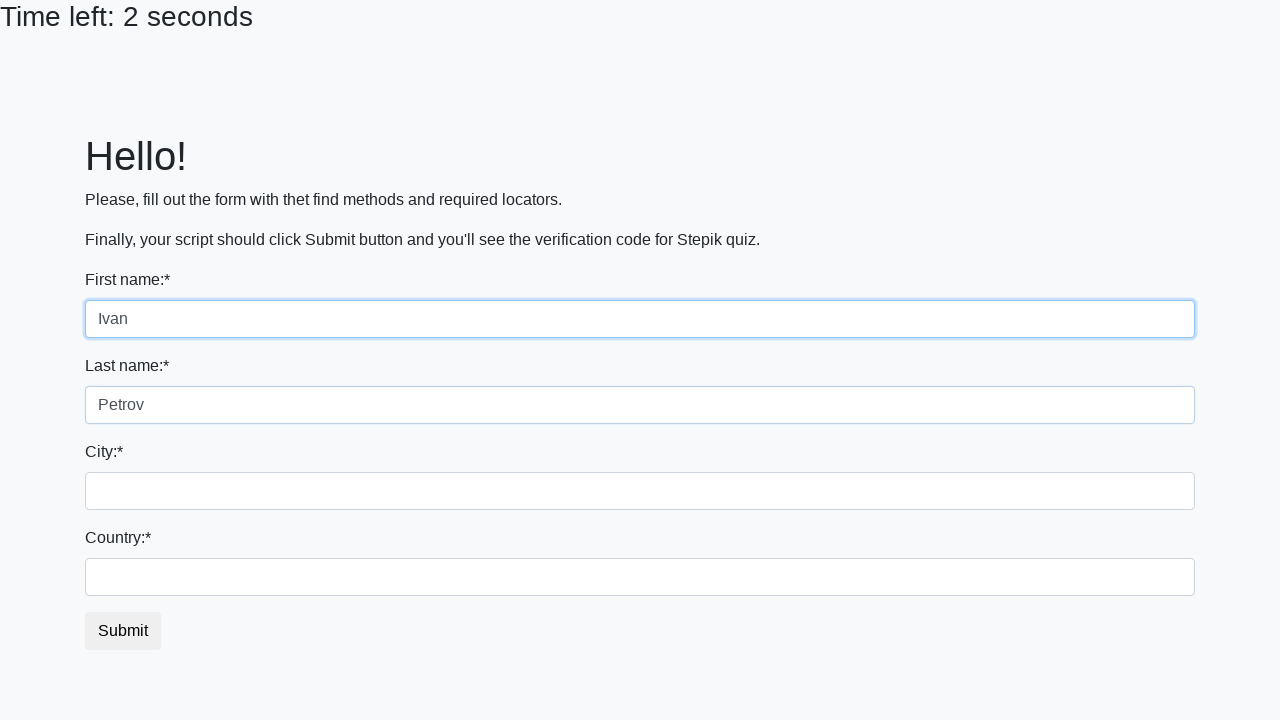

Filled city field with 'Smolensk' on .form-control.city
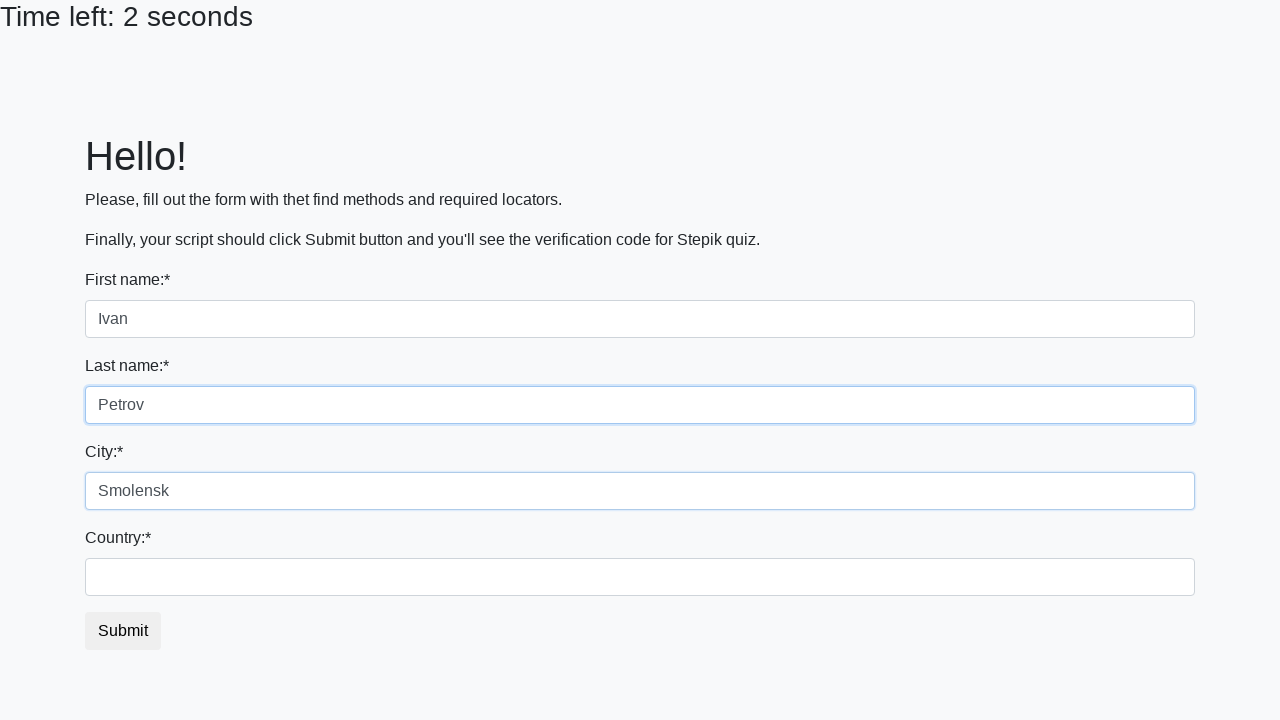

Filled country field with 'Russia' on #country
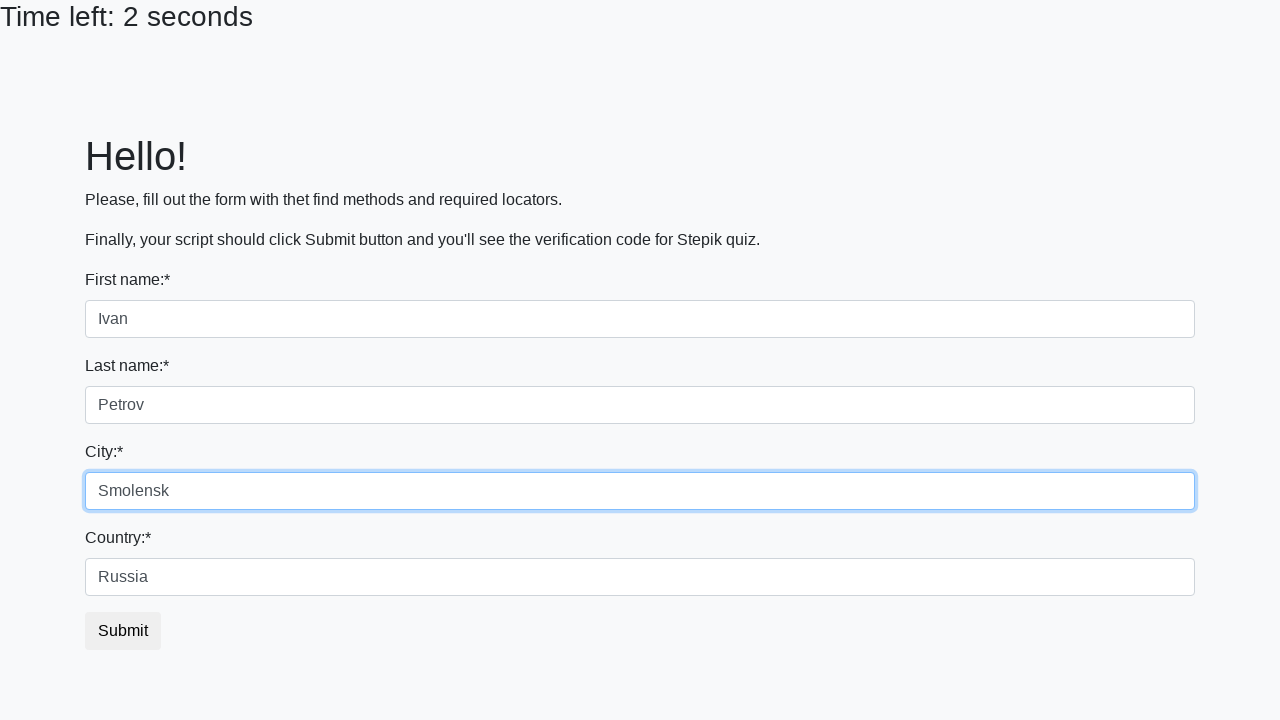

Clicked submit button to submit the form at (123, 631) on button.btn
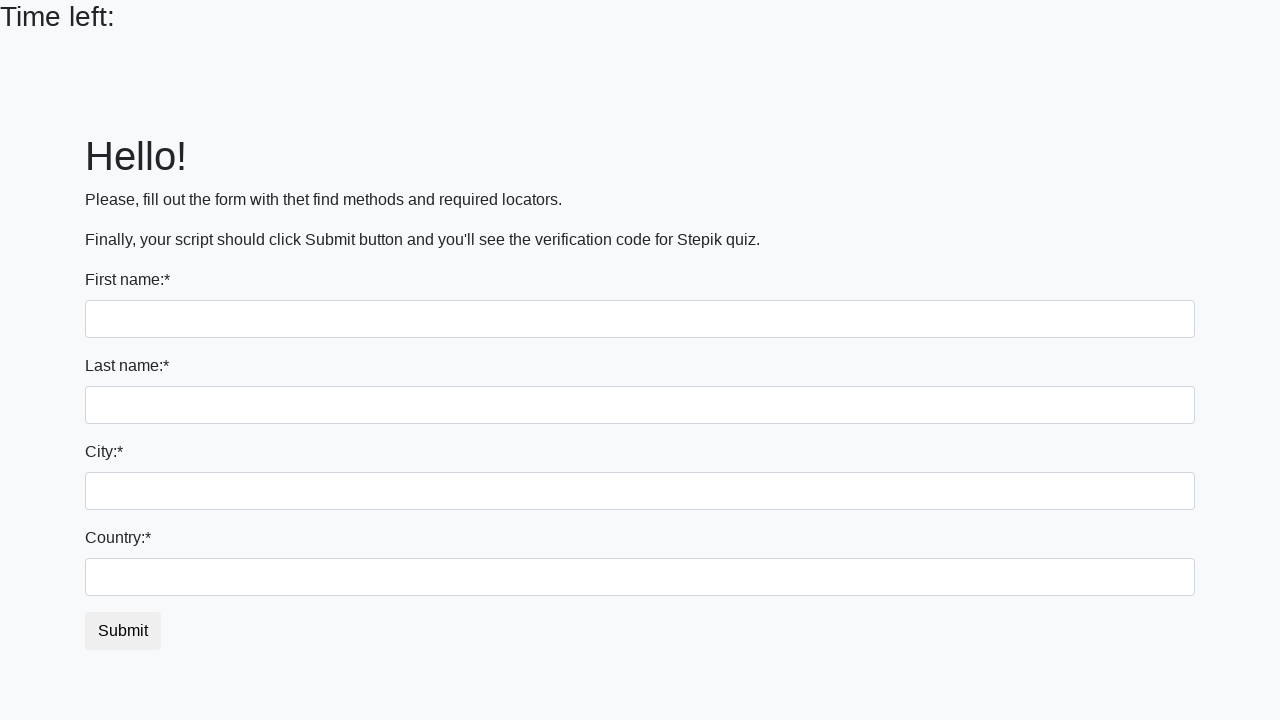

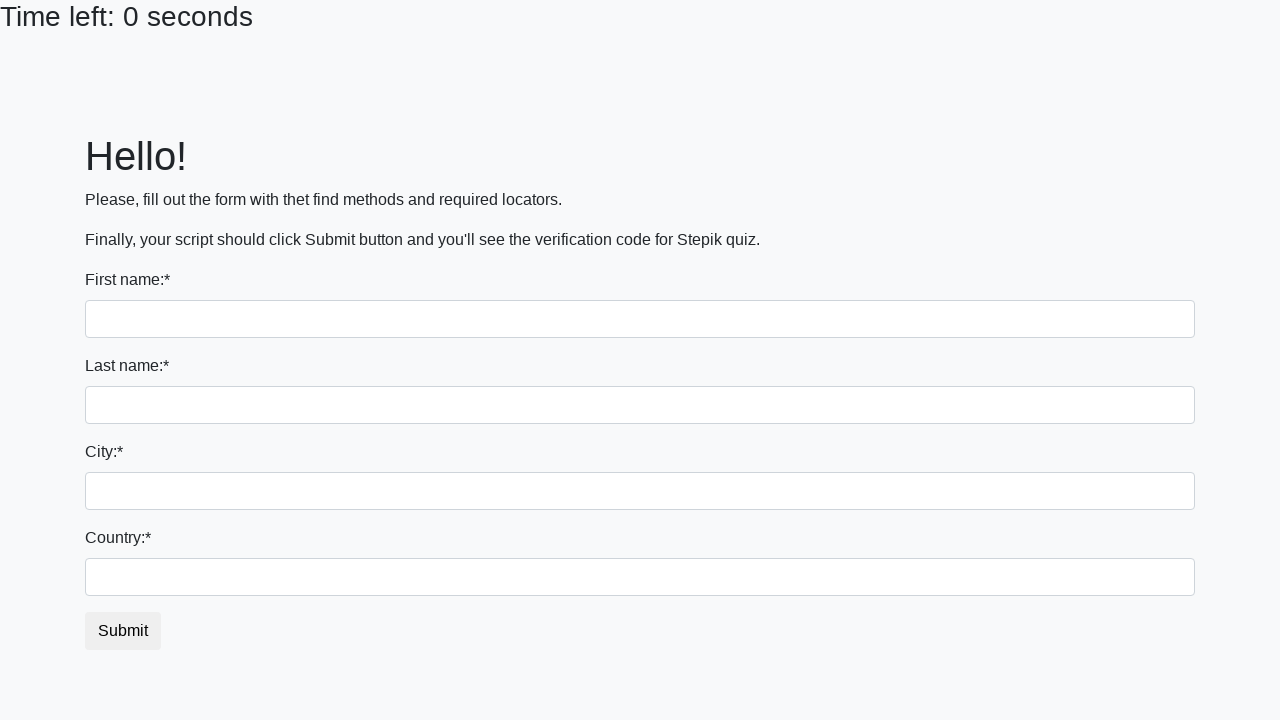